Tests iframe handling on W3Schools by switching to an iframe containing JavaScript demo, clicking a button inside it, then switching back to the main page and clicking the Home icon.

Starting URL: https://www.w3schools.com/js/tryit.asp?filename=tryjs_myfirst

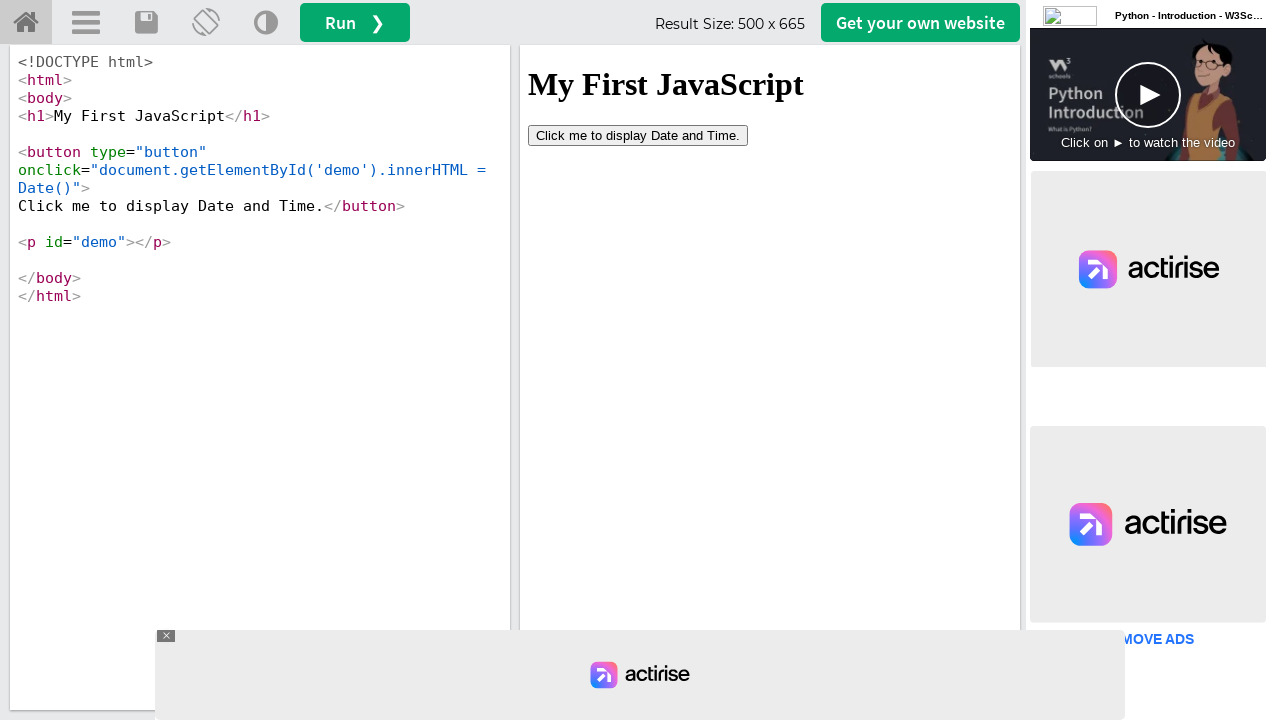

Waited for iframe with id 'iframeResult' to load
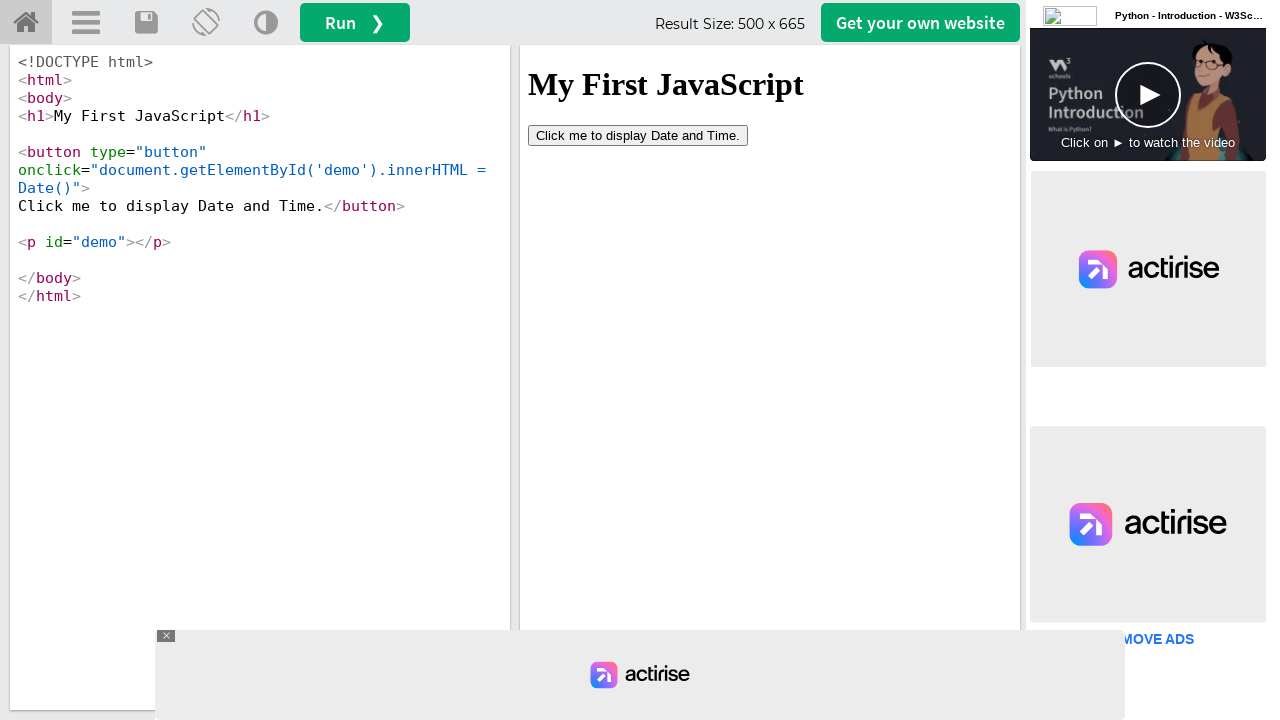

Located iframe element 'iframeResult'
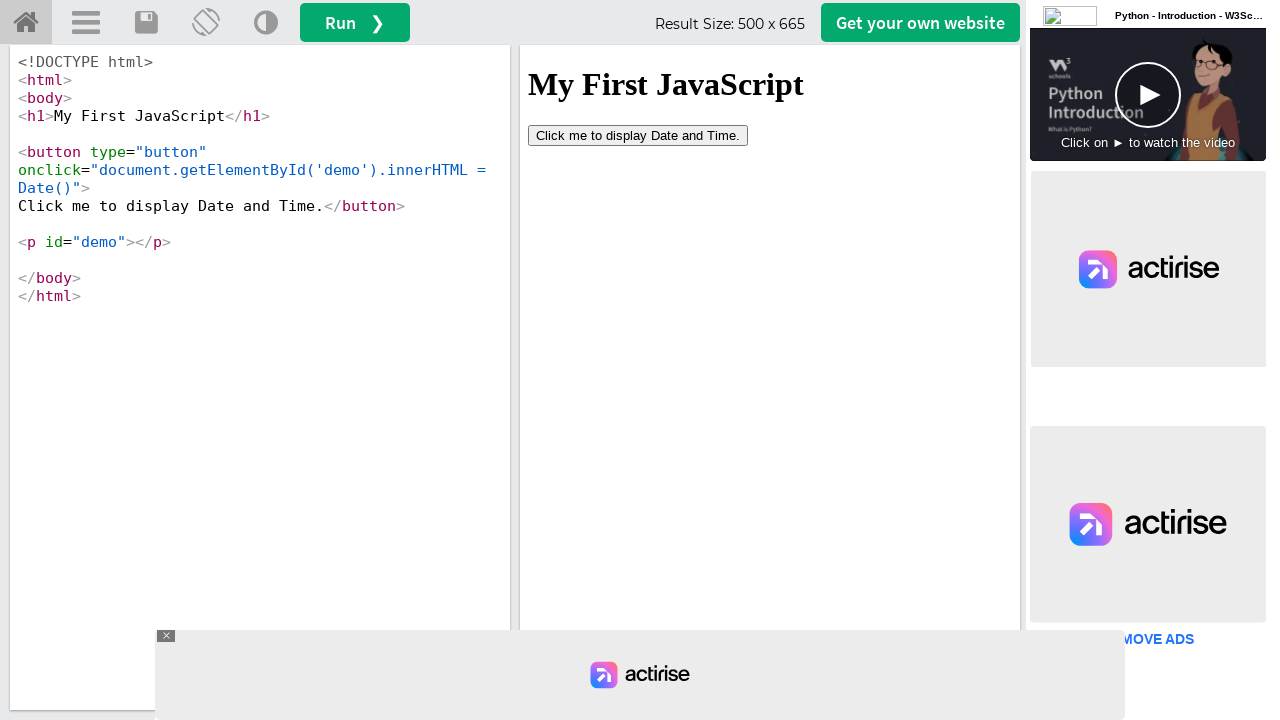

Clicked button inside the iframe at (638, 135) on iframe#iframeResult >> internal:control=enter-frame >> button[type='button']
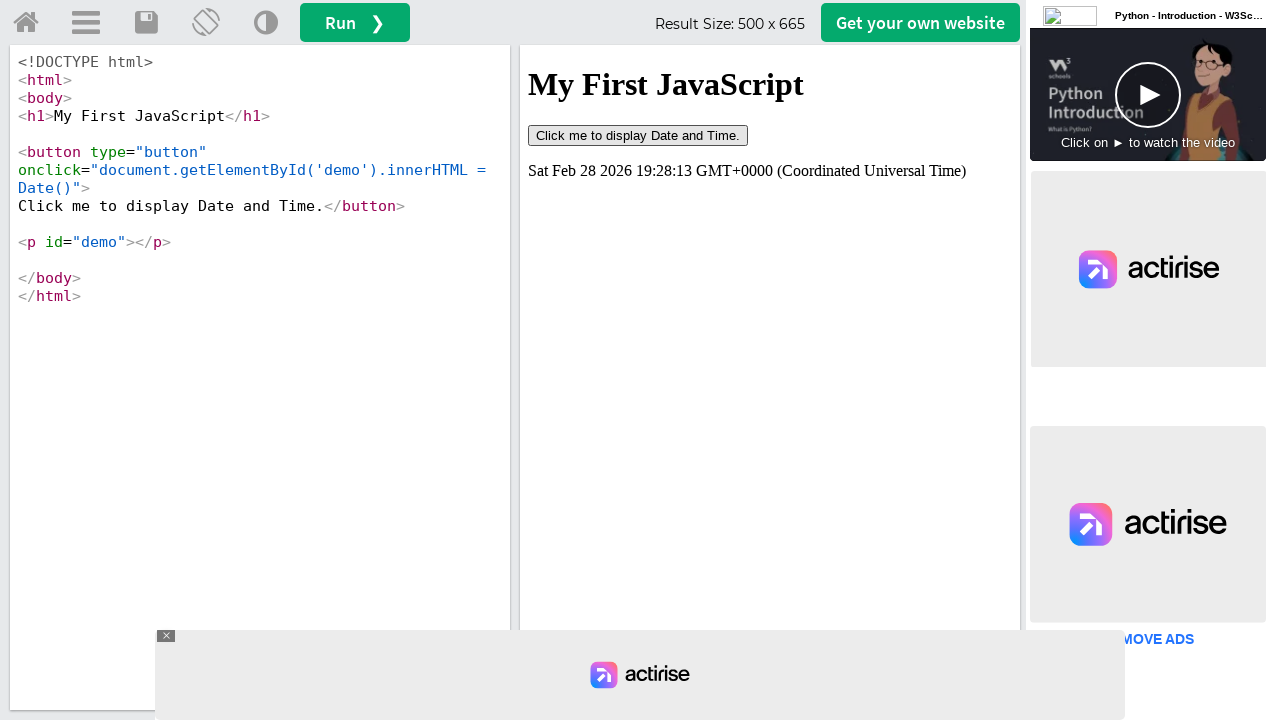

Clicked Home icon on the main page at (26, 23) on a#tryhome
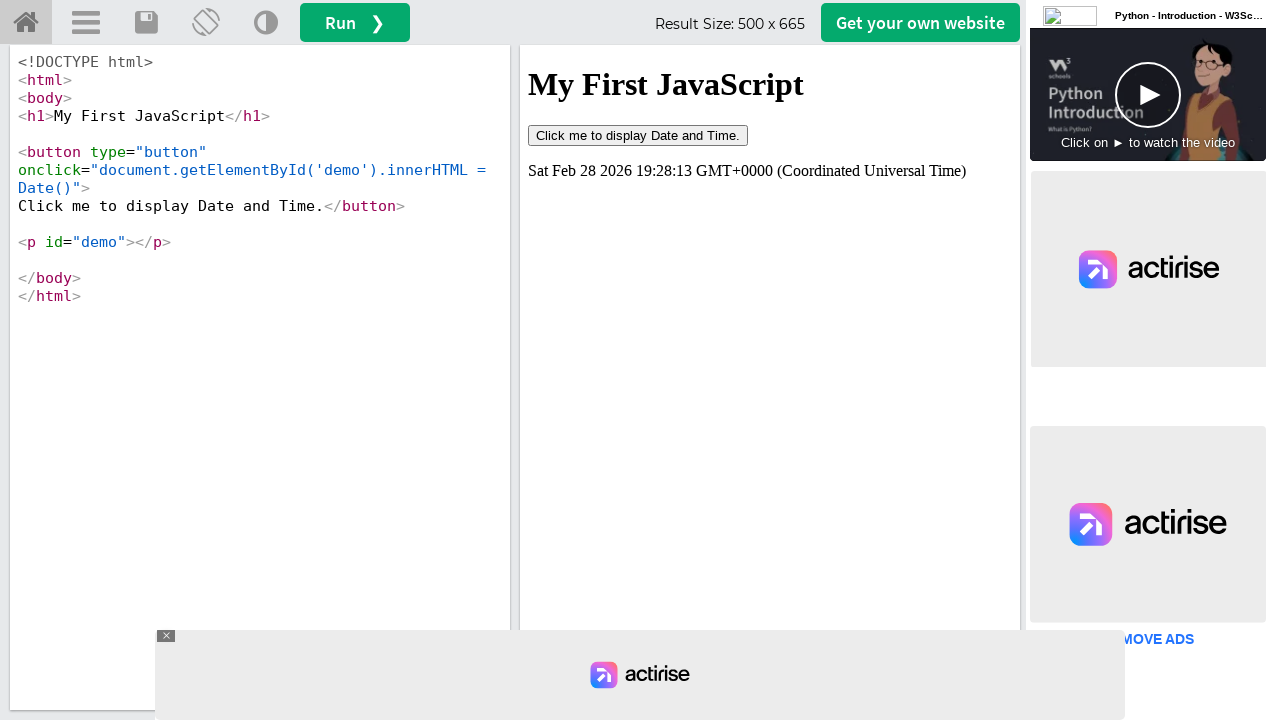

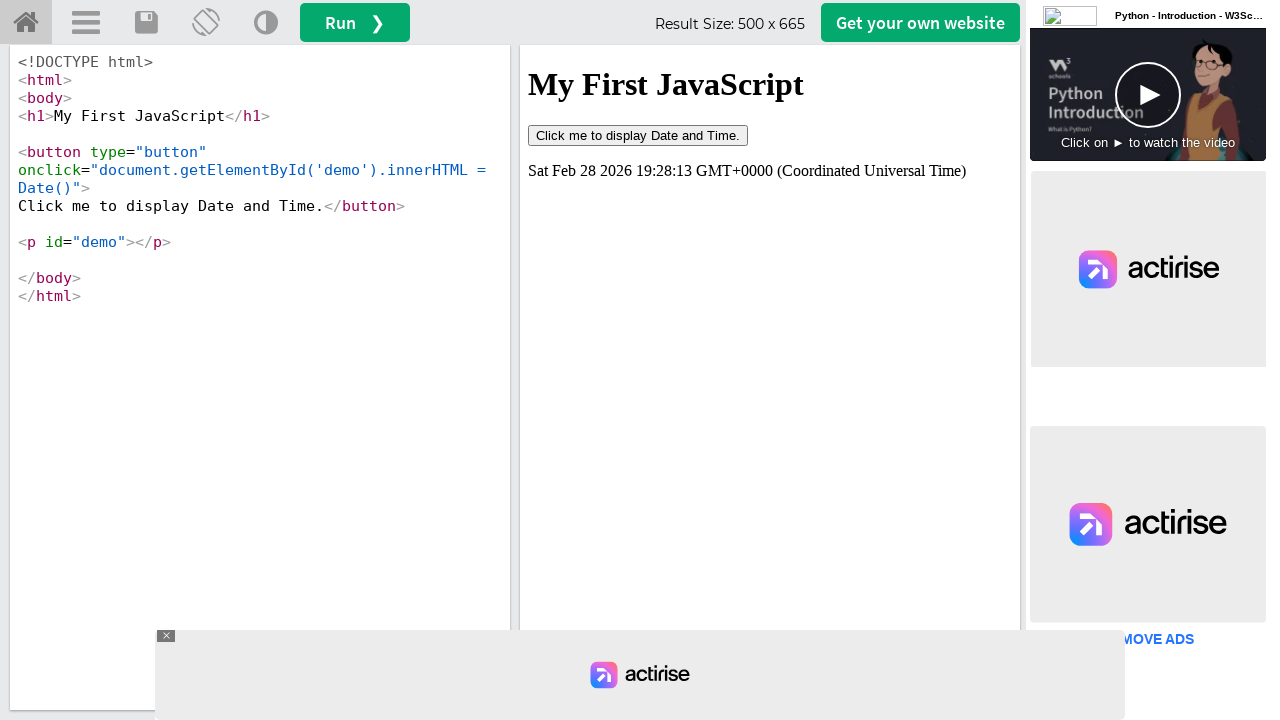